Tests JavaScript alert functionality by clicking the first alert button, accepting it, and verifying the result message

Starting URL: https://the-internet.herokuapp.com/javascript_alerts

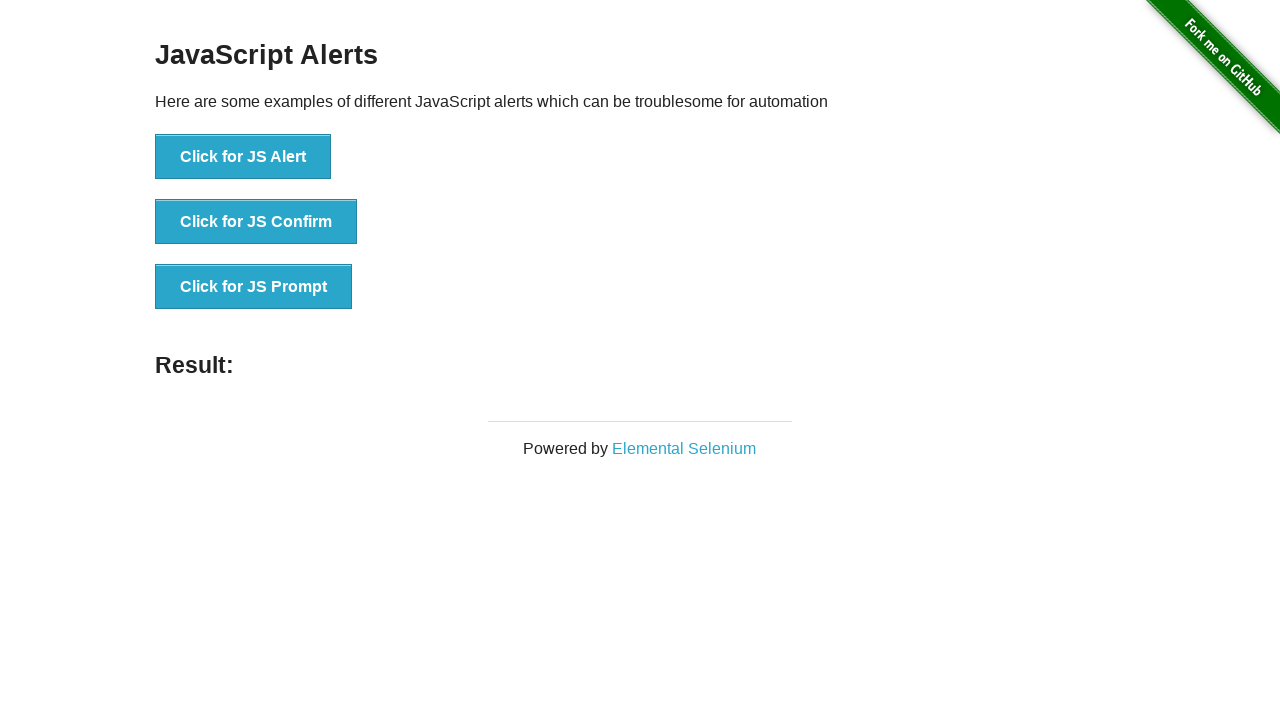

Clicked the first alert button at (243, 157) on text='Click for JS Alert'
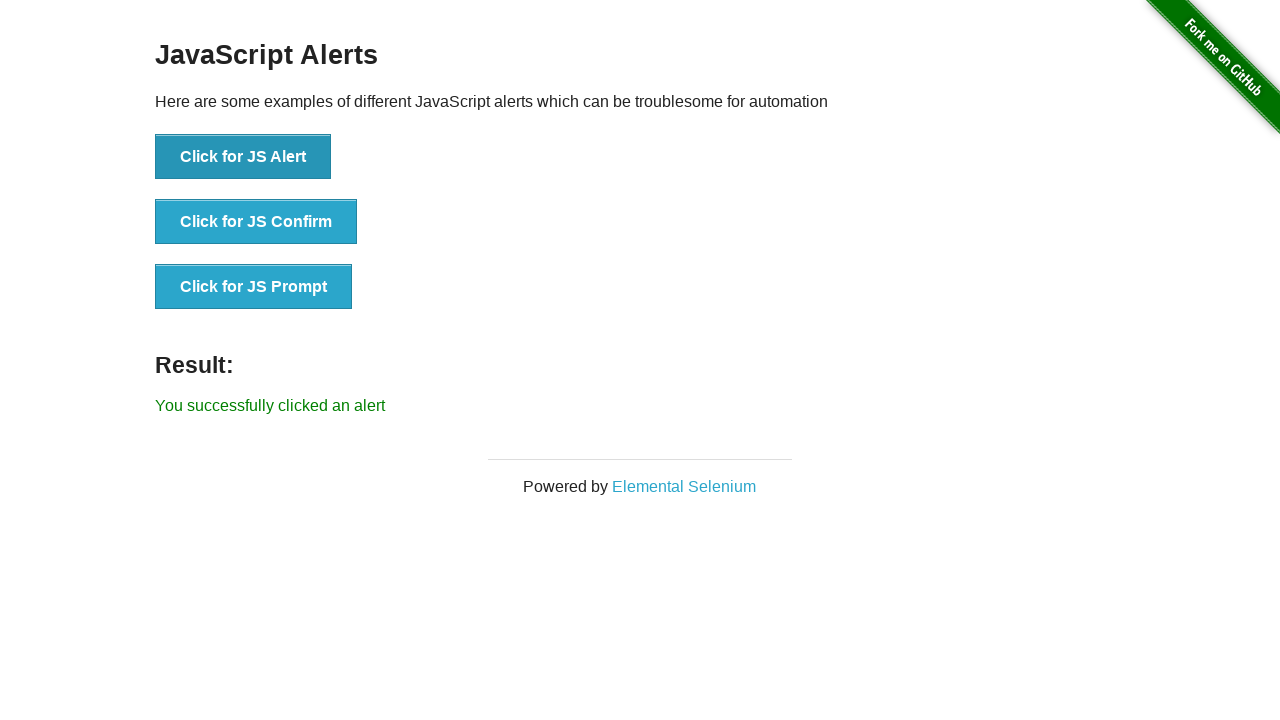

Set up dialog handler to accept alerts
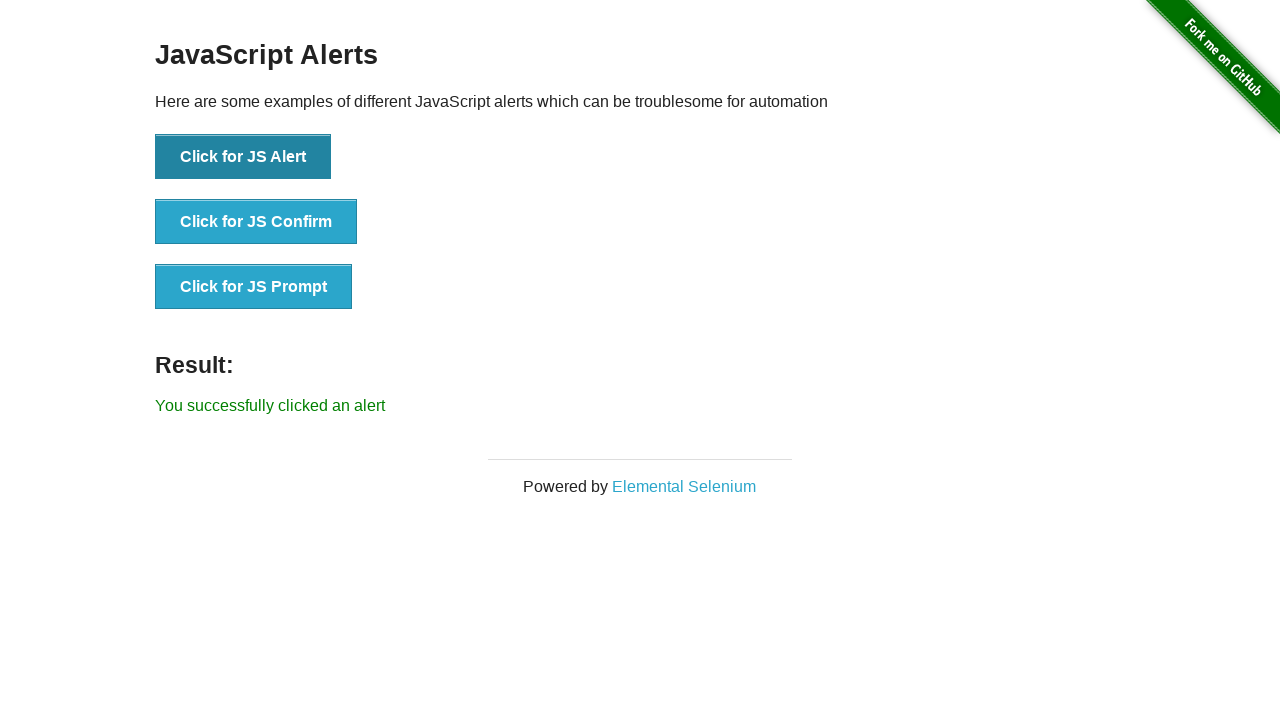

Verified the result message appeared
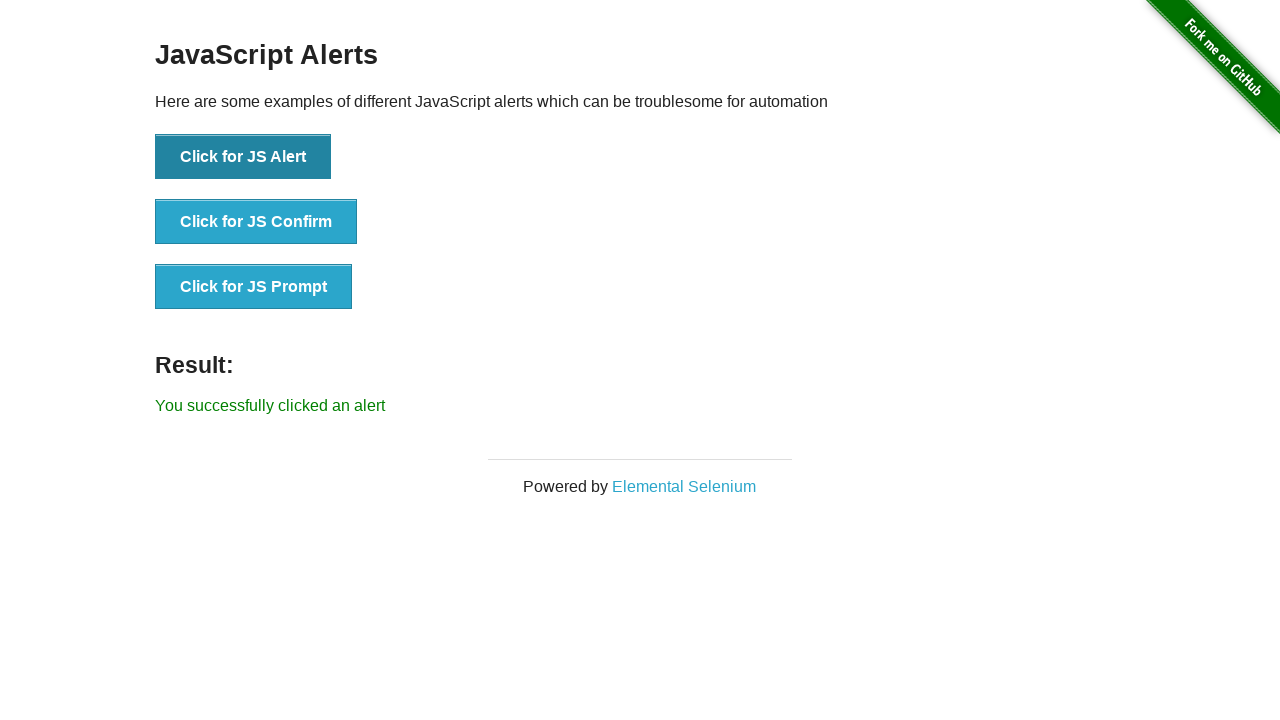

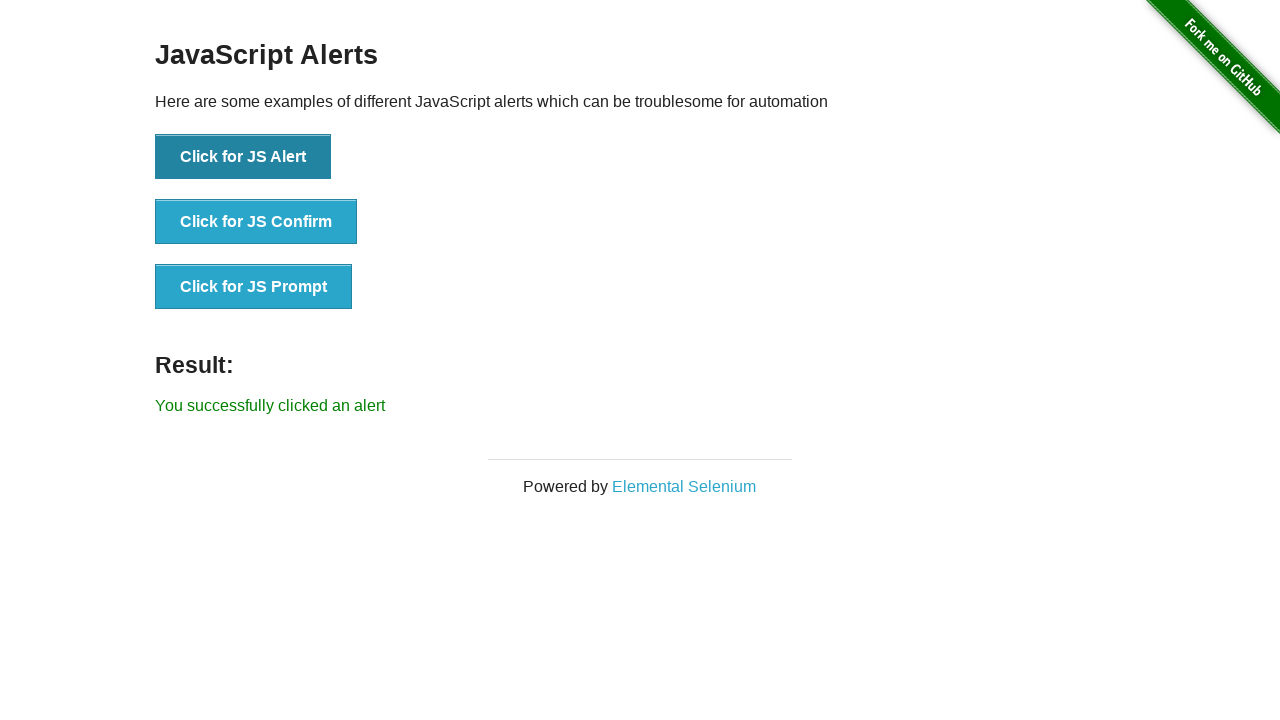